Tests iframe switching functionality by navigating to a W3Schools JavaScript tutorial page, switching to the result iframe, and clicking the "Click me" button inside it.

Starting URL: https://www.w3schools.com/js/tryit.asp?filename=tryjs_myfirst

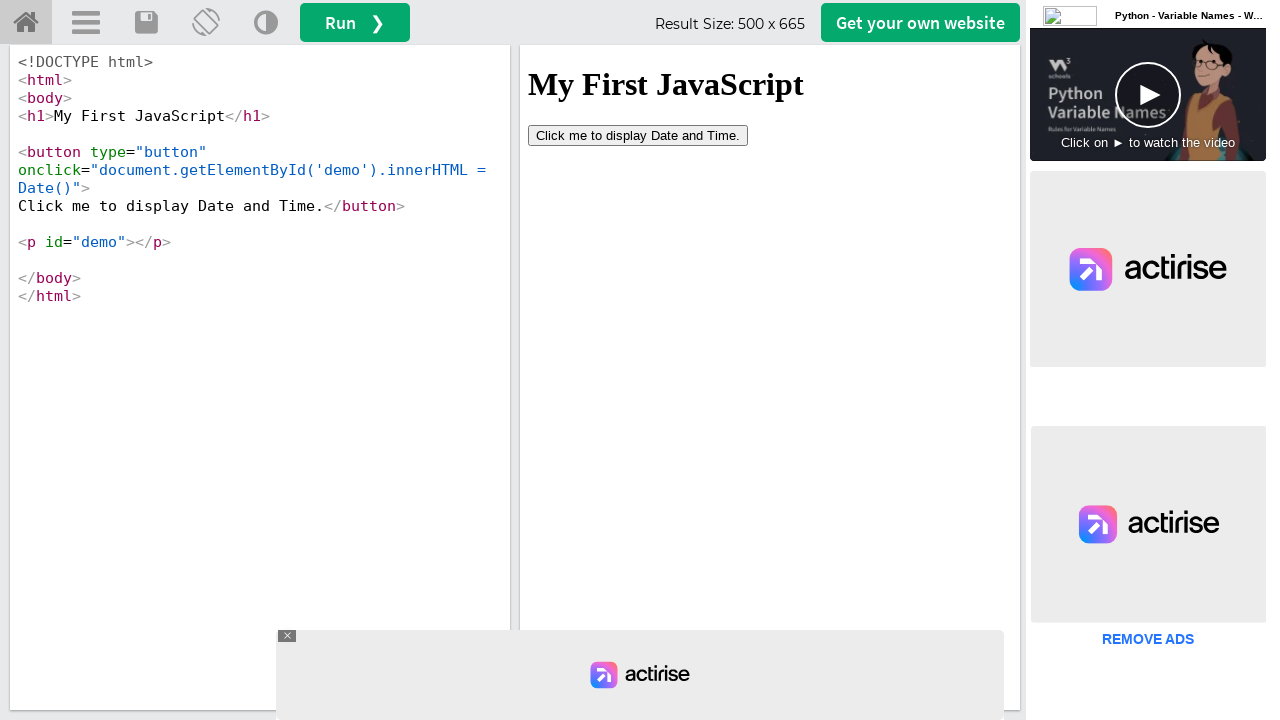

Located the iframeResult frame
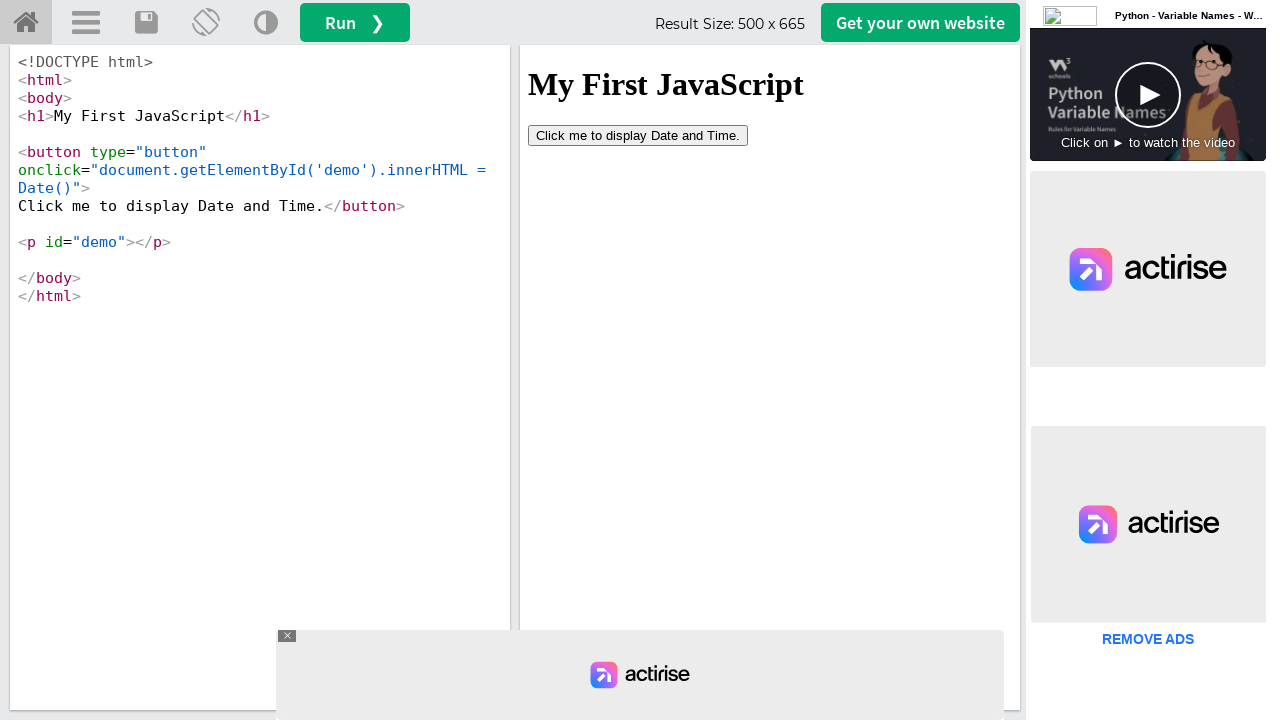

Clicked the 'Click me' button inside the iframe at (638, 135) on #iframeResult >> internal:control=enter-frame >> xpath=//button[contains(text(),
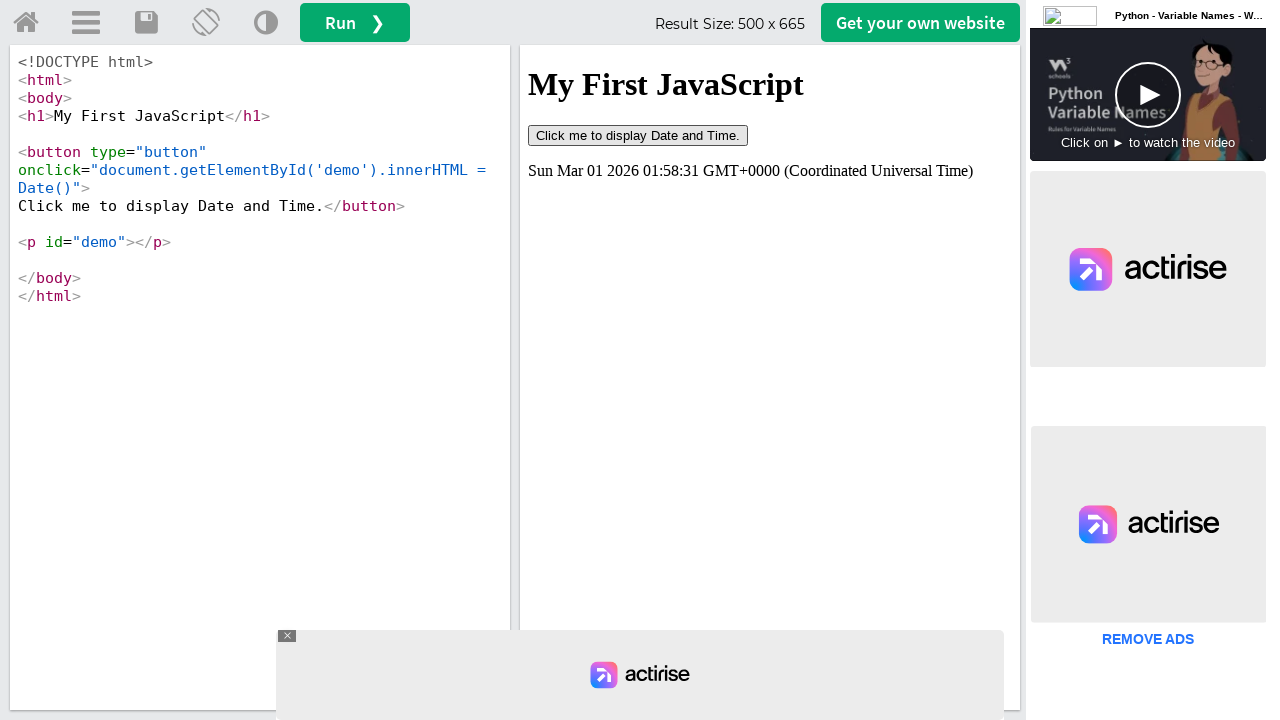

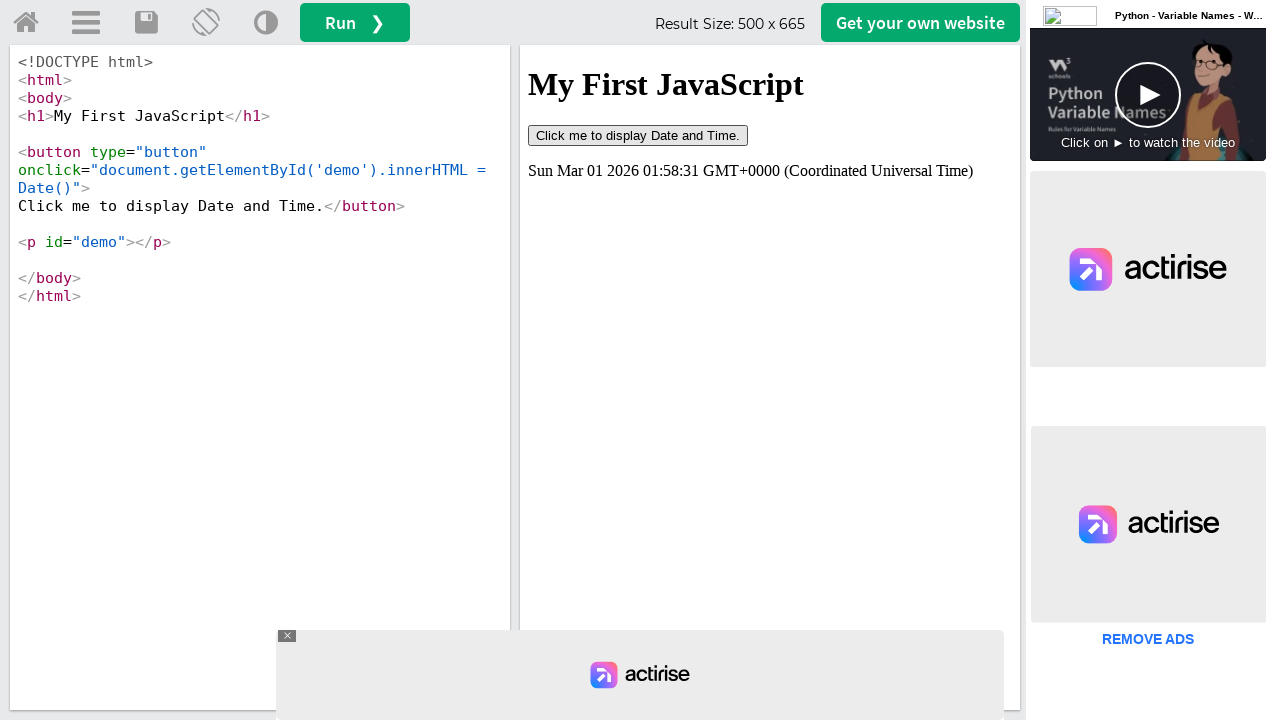